Tests a registration form with explicit waits, filling in login credentials, agreeing to terms, and verifying successful registration message

Starting URL: https://victoretc.github.io/selenium_waits/

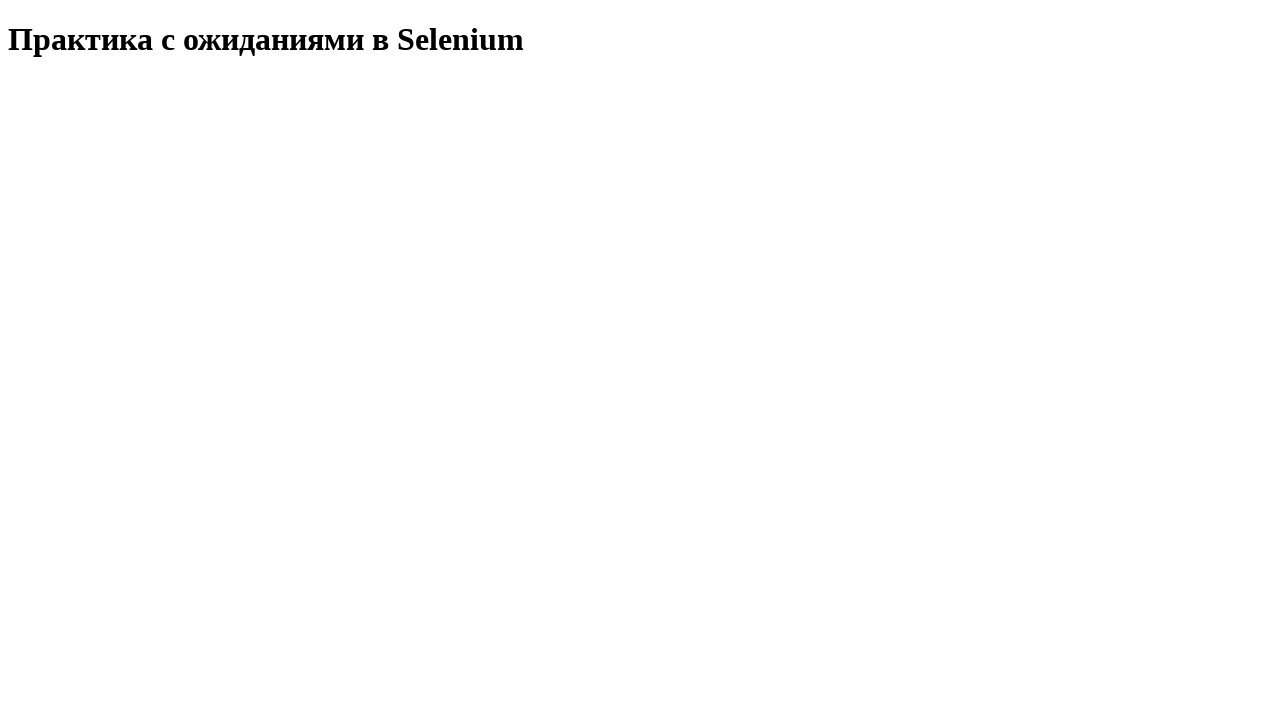

Waited for start testing button to become visible
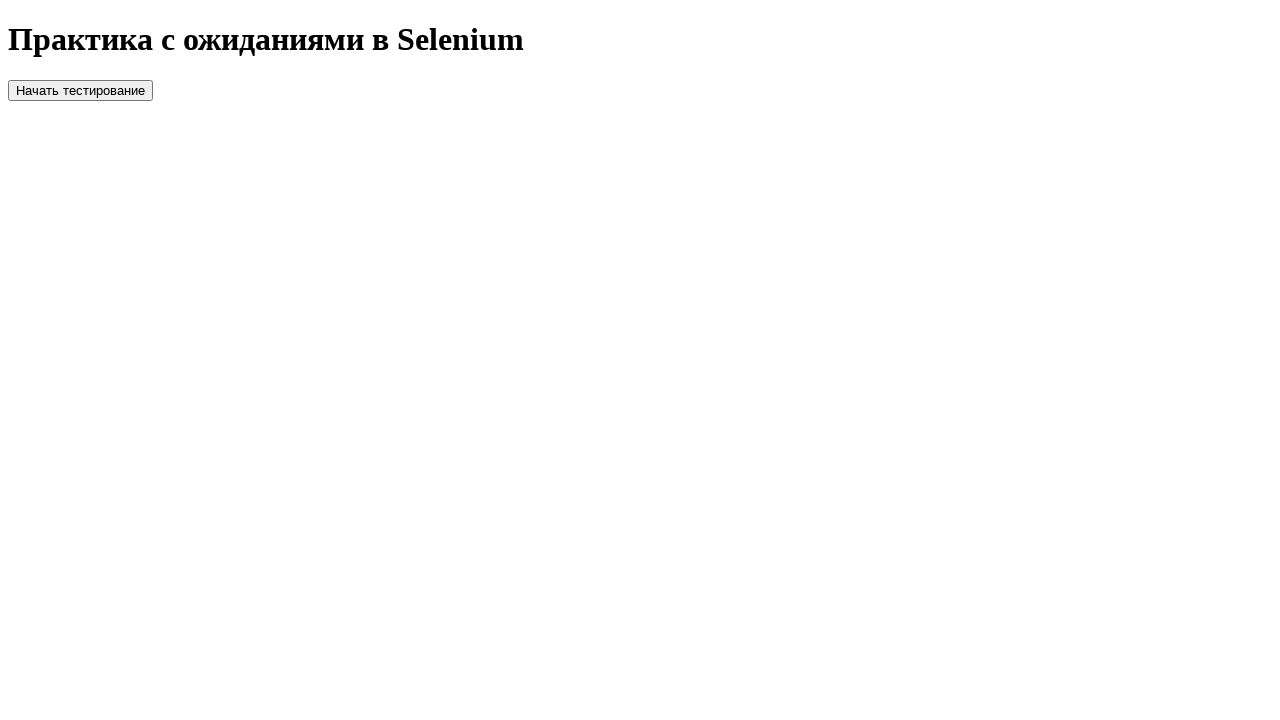

Clicked the start testing button at (80, 90) on button#startTest
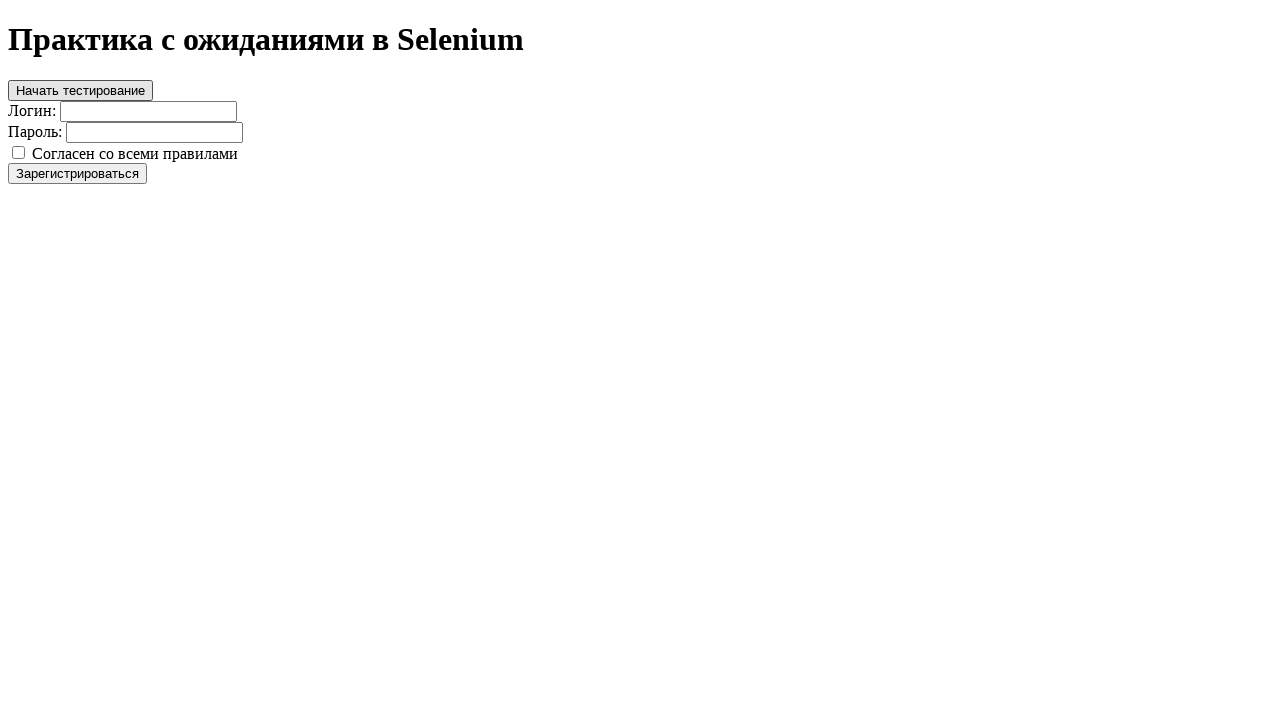

Filled login field with 'testuser123' on input#login
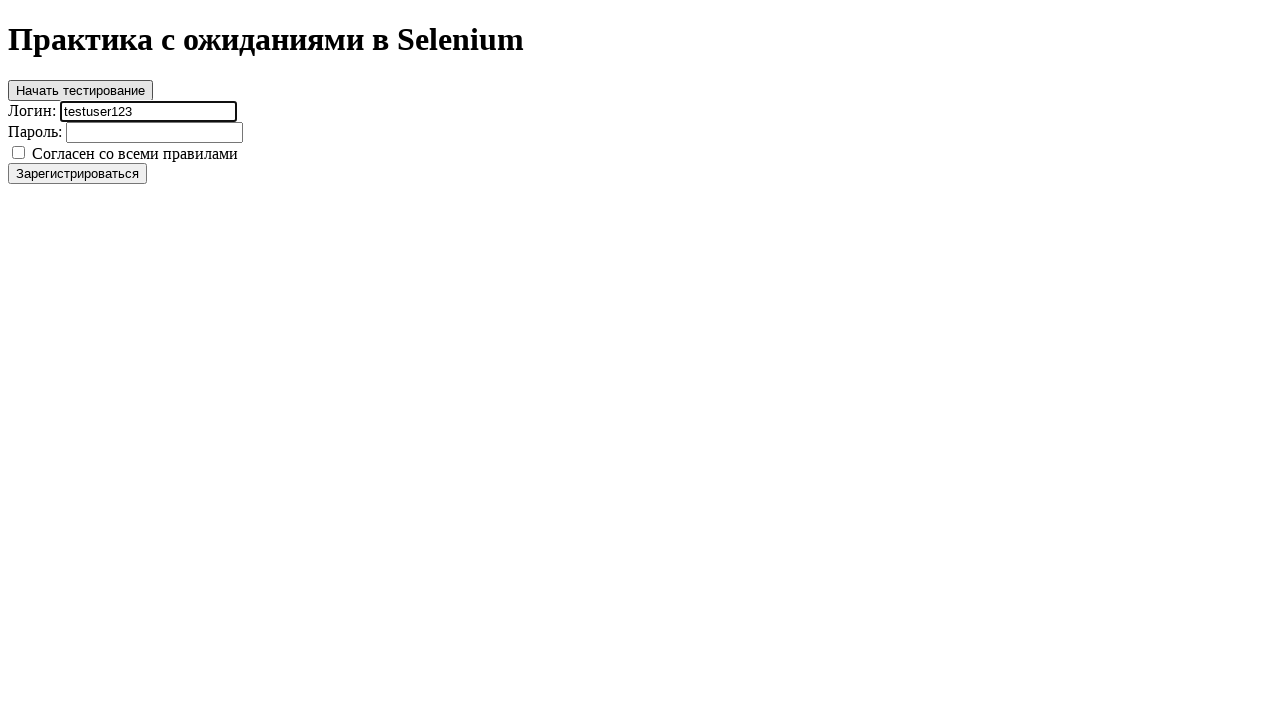

Filled password field with 'testpass456' on input#password
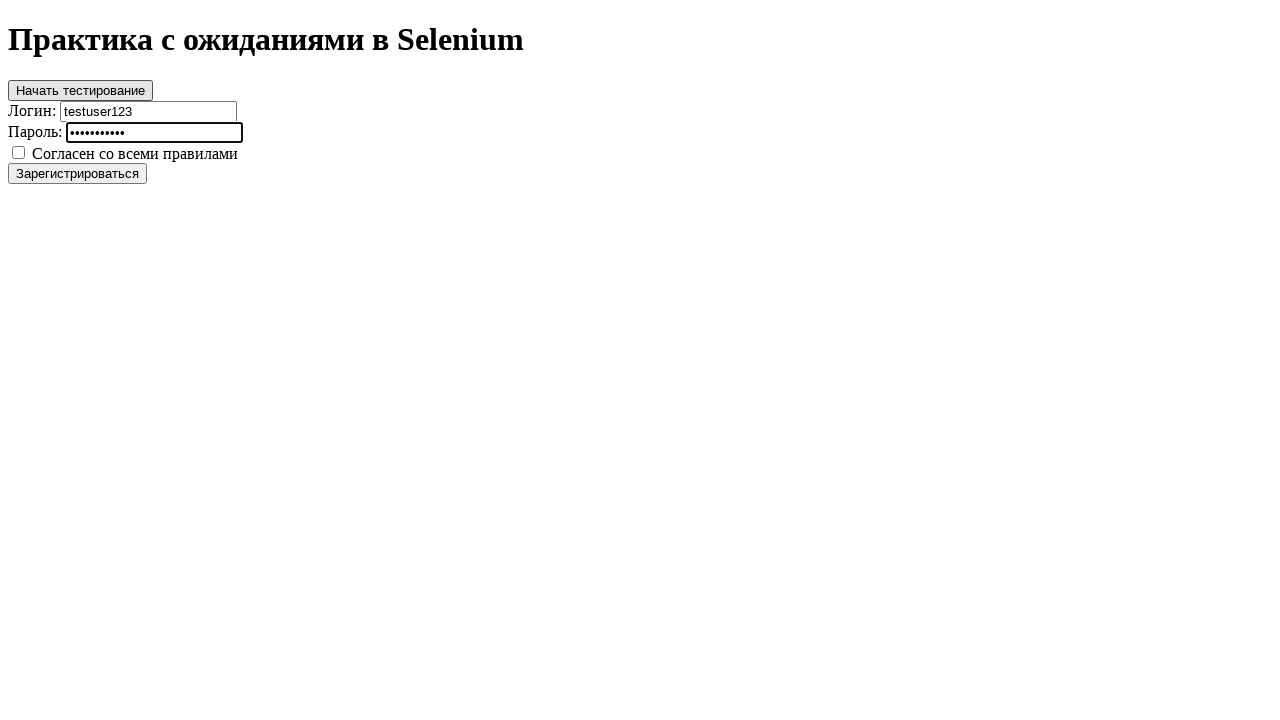

Checked the agreement checkbox at (18, 152) on input#agree
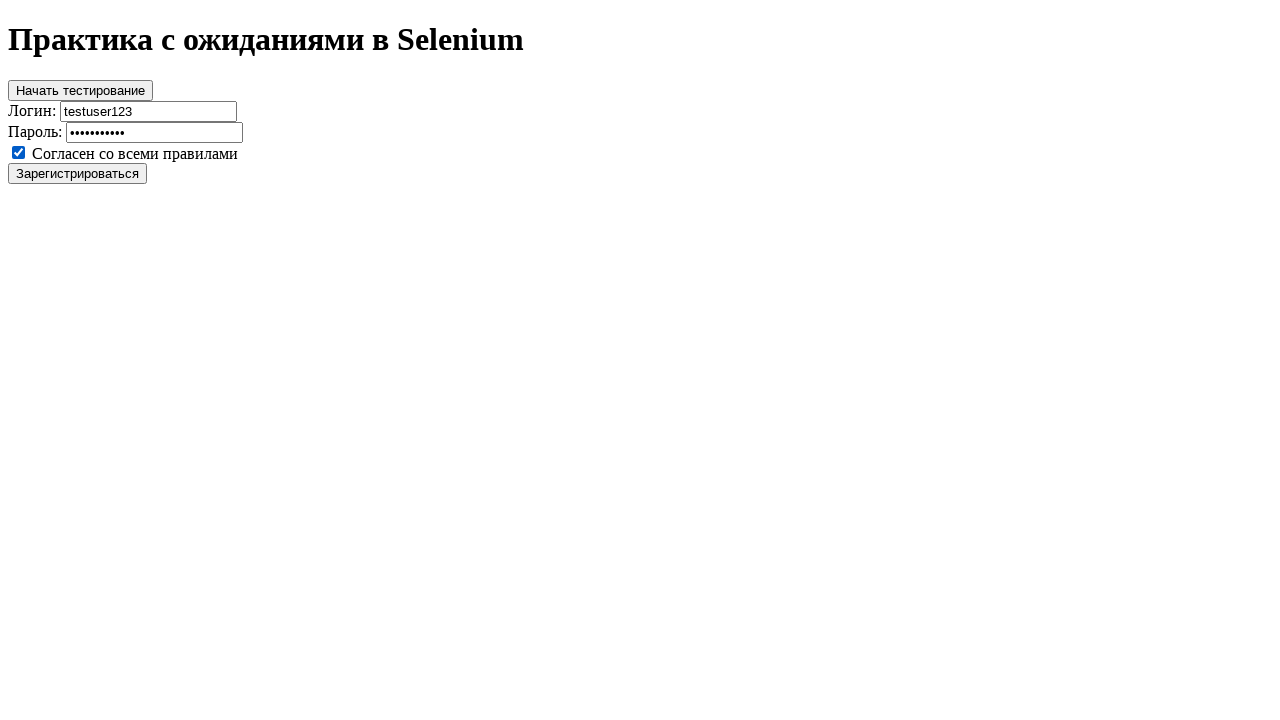

Clicked the register button at (78, 173) on button#register
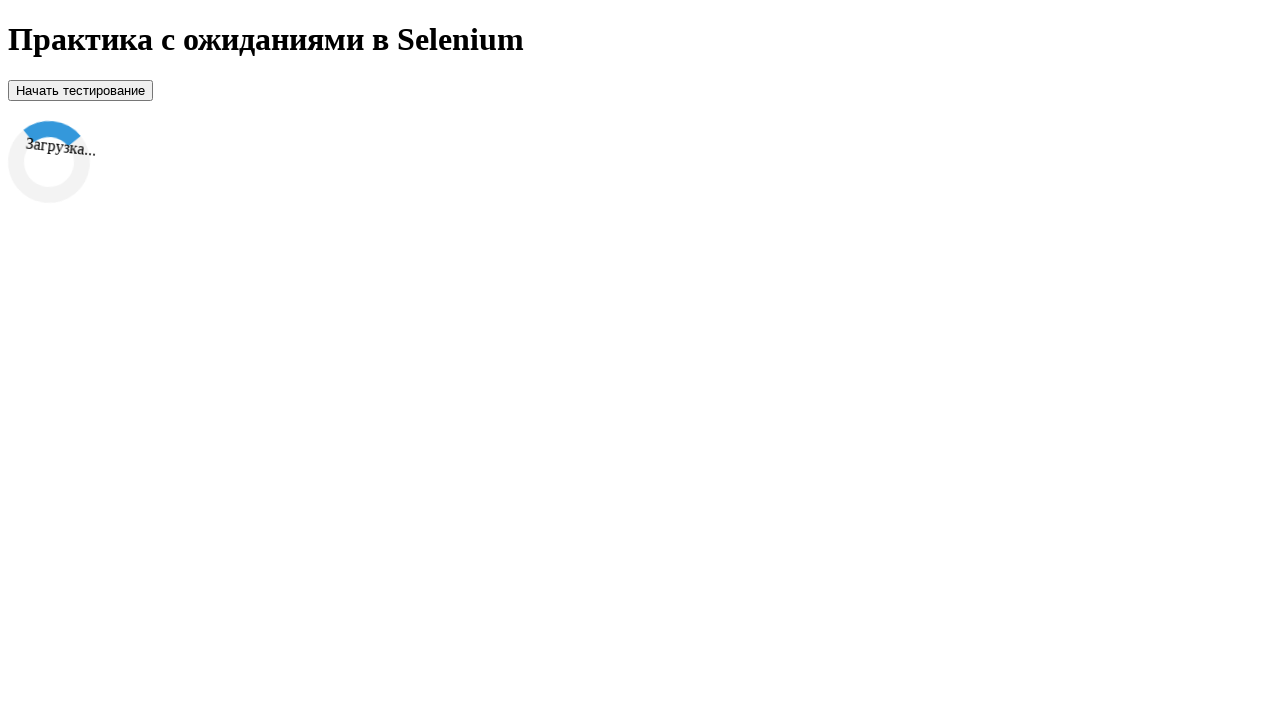

Loading spinner appeared
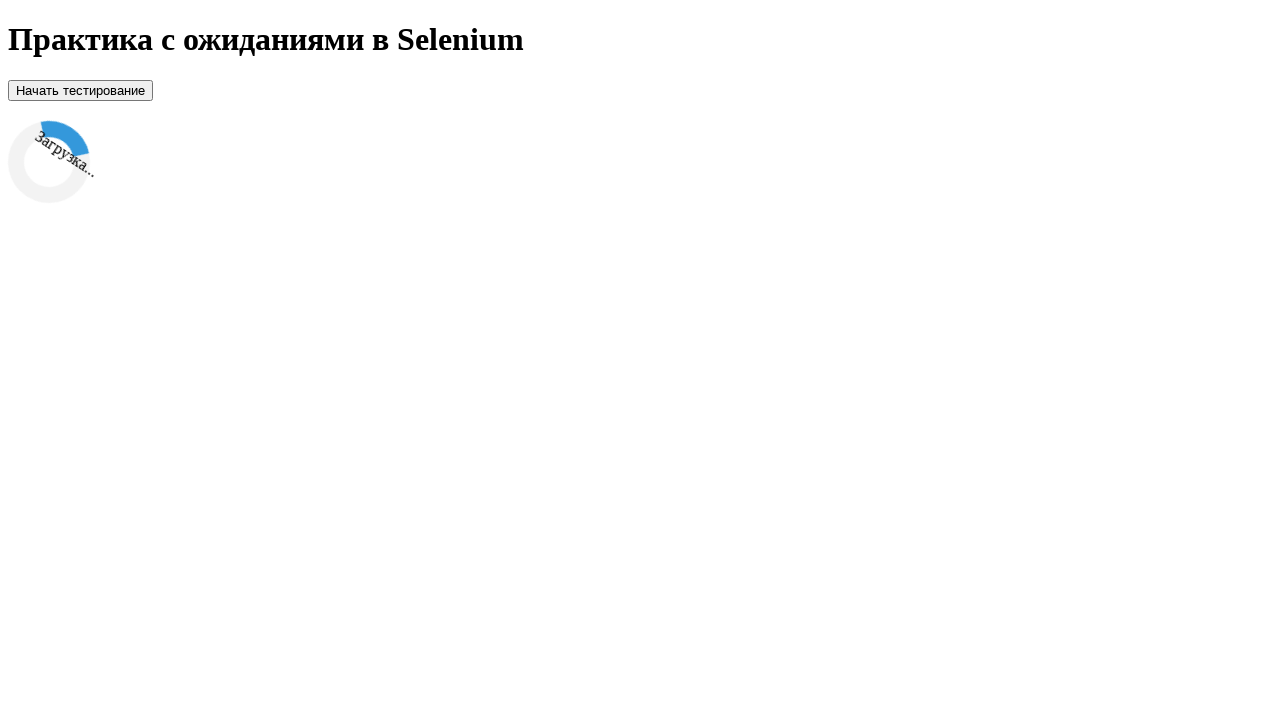

Successful registration message appeared
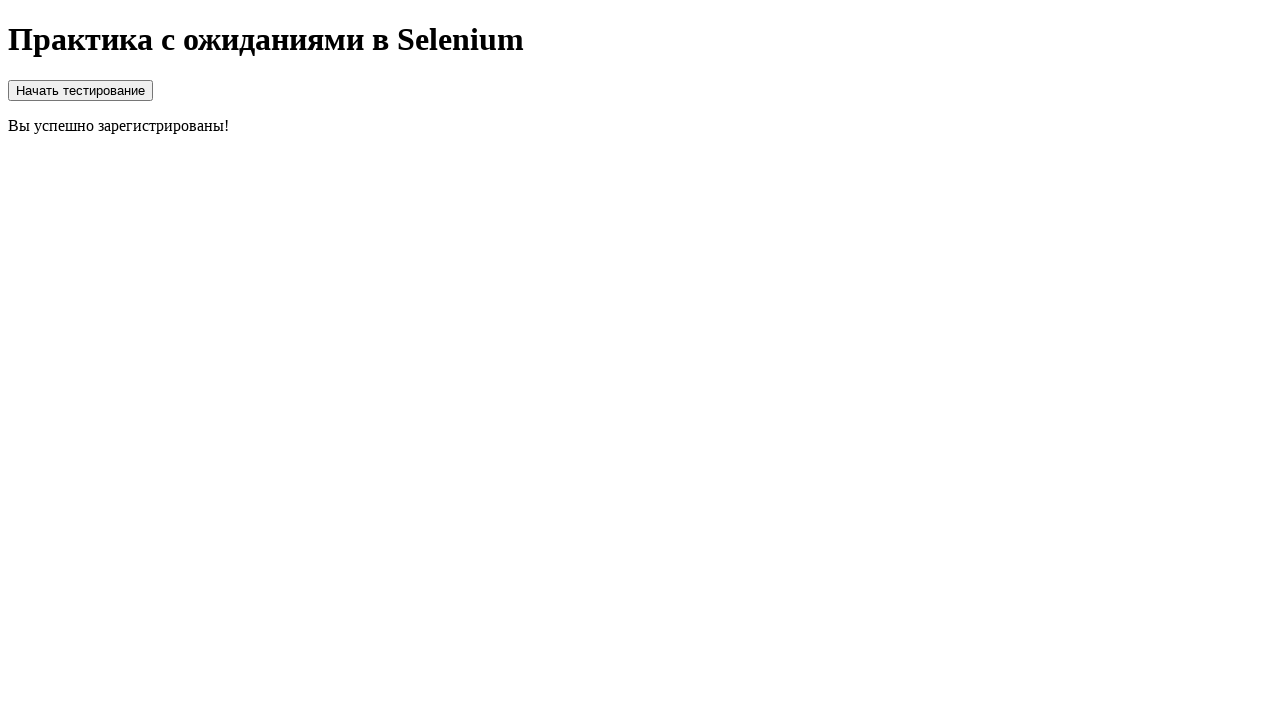

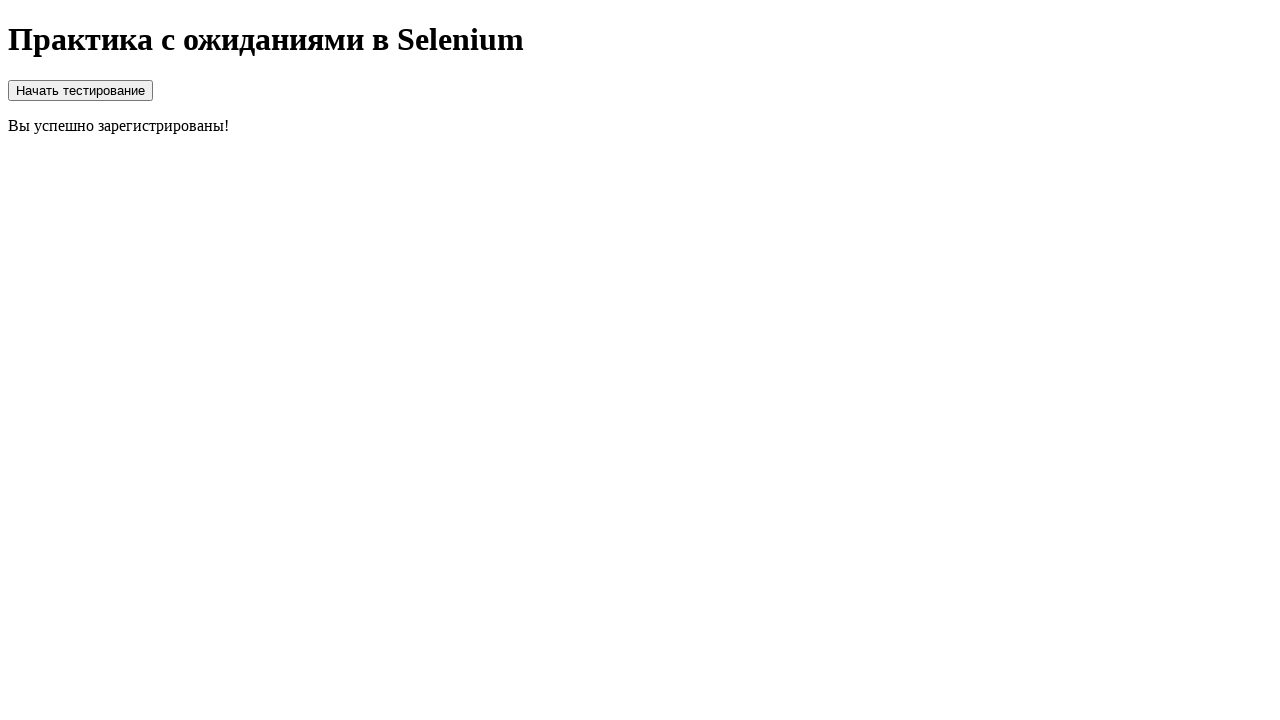